Tests that the Clear completed button displays correct text after marking an item complete

Starting URL: https://demo.playwright.dev/todomvc

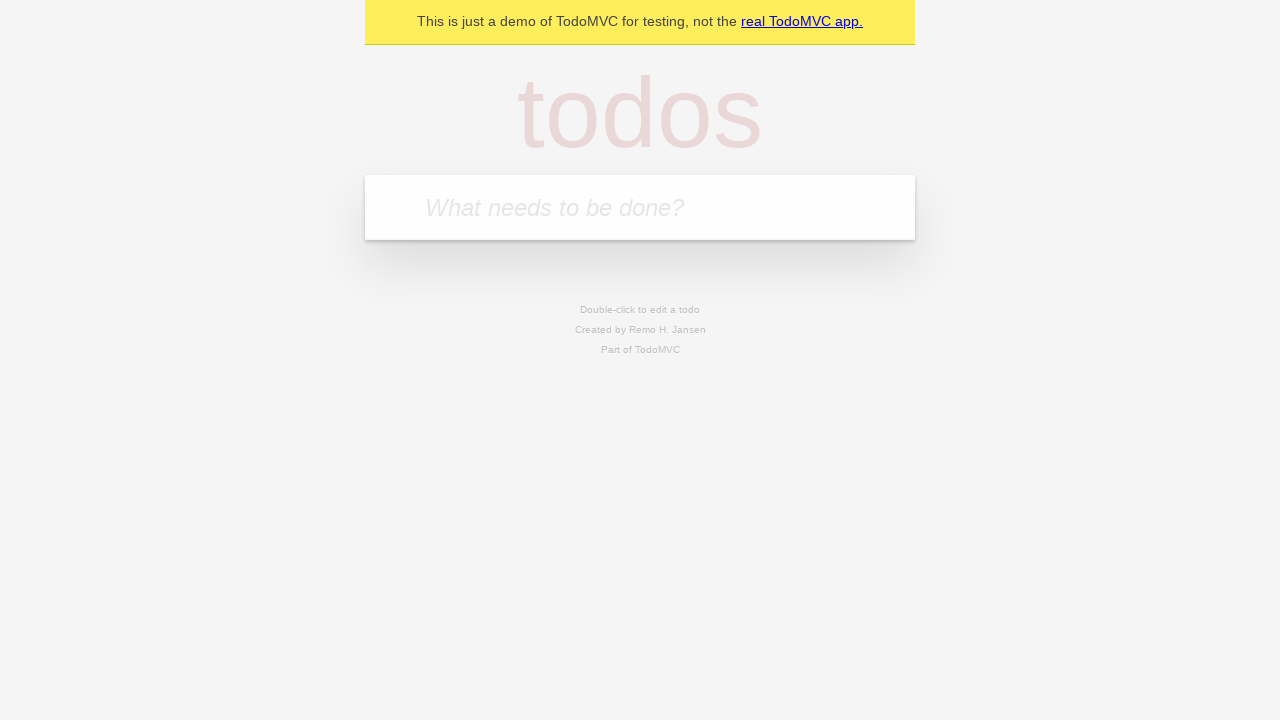

Filled todo input with 'buy some cheese' on internal:attr=[placeholder="What needs to be done?"i]
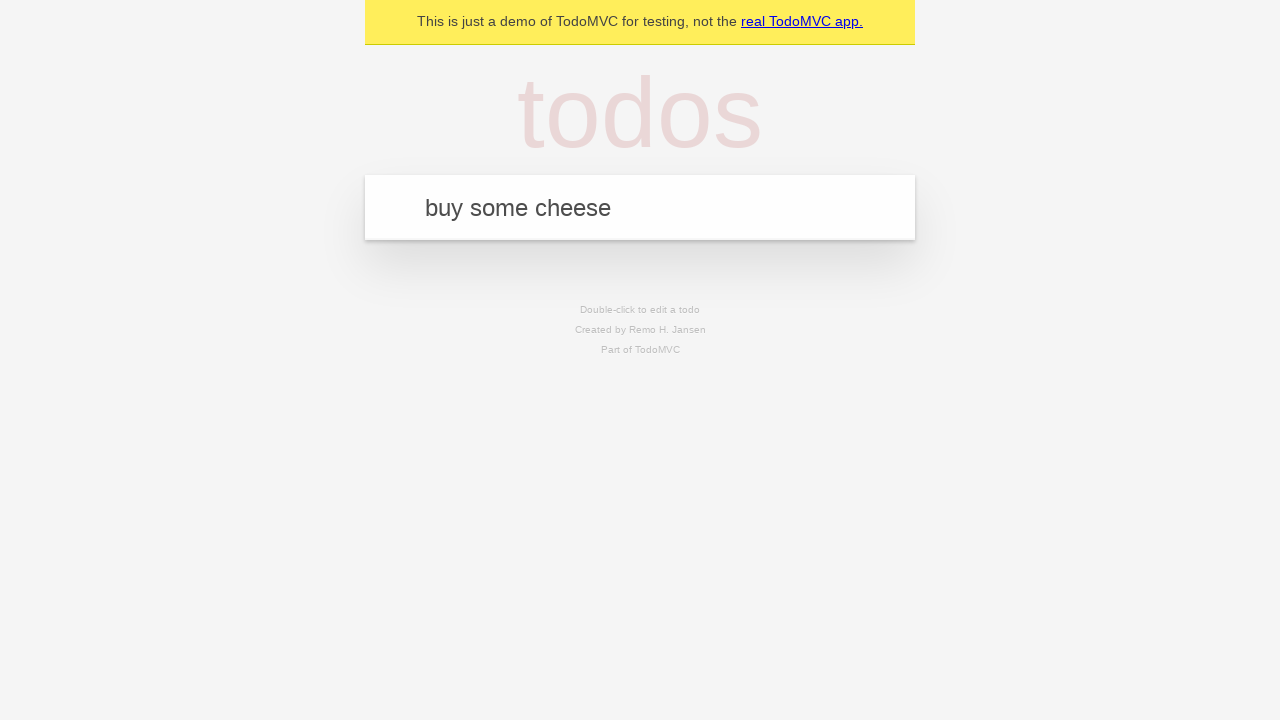

Pressed Enter to add 'buy some cheese' to the todo list on internal:attr=[placeholder="What needs to be done?"i]
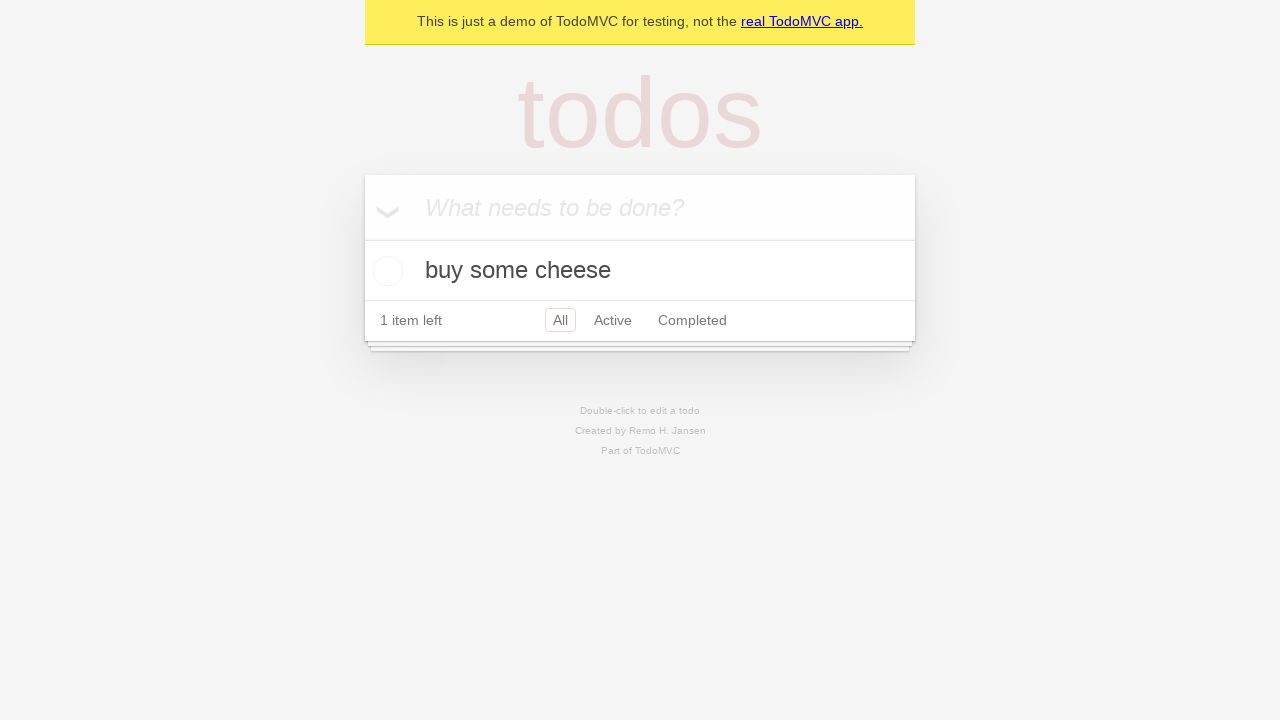

Filled todo input with 'feed the cat' on internal:attr=[placeholder="What needs to be done?"i]
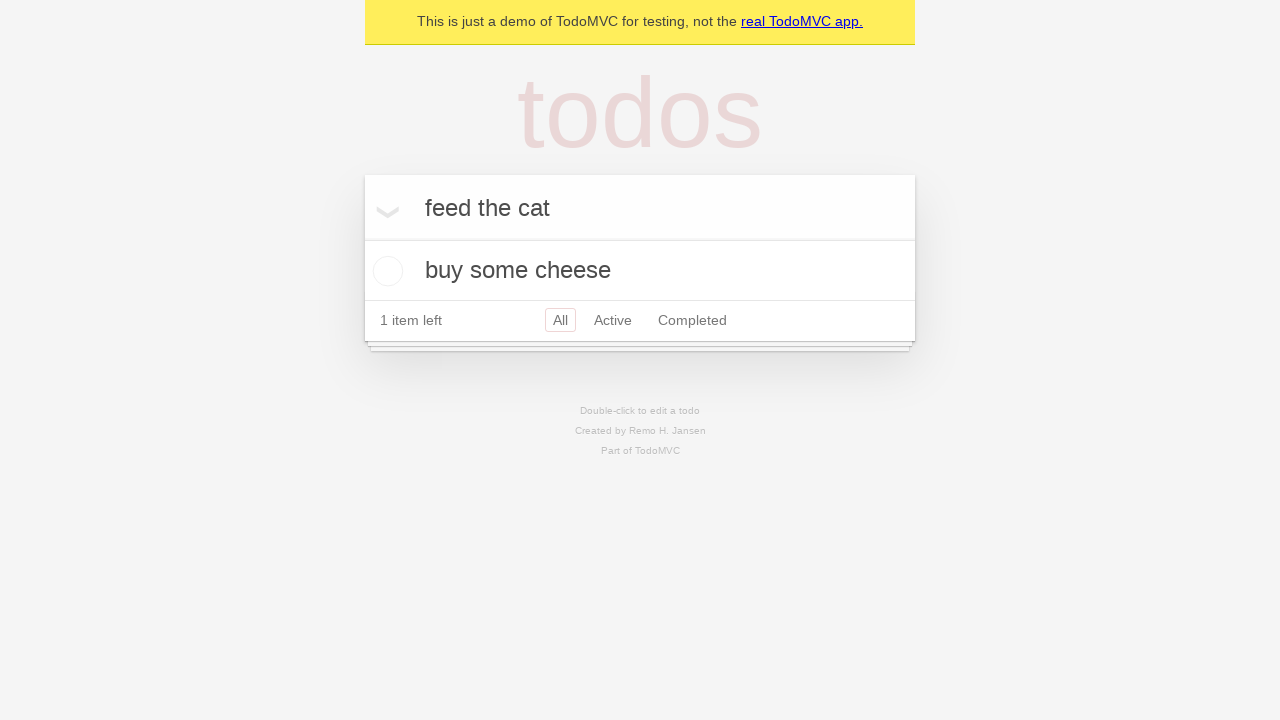

Pressed Enter to add 'feed the cat' to the todo list on internal:attr=[placeholder="What needs to be done?"i]
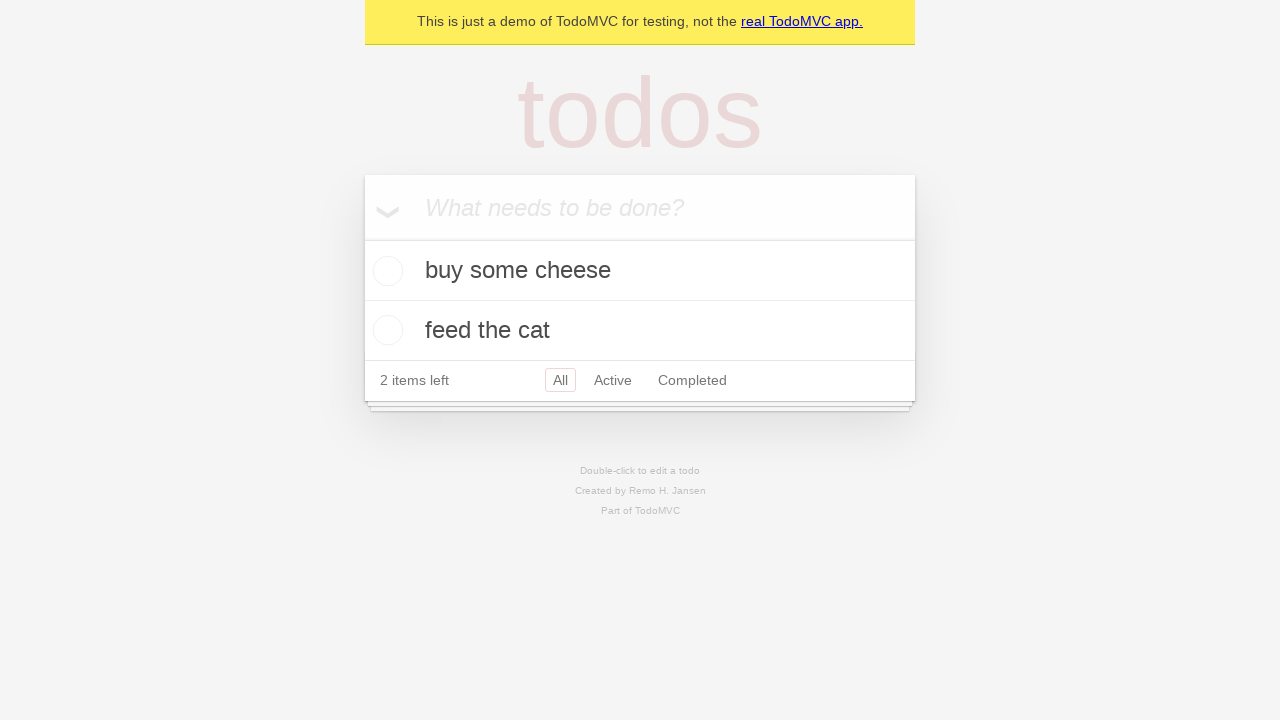

Filled todo input with 'book a doctors appointment' on internal:attr=[placeholder="What needs to be done?"i]
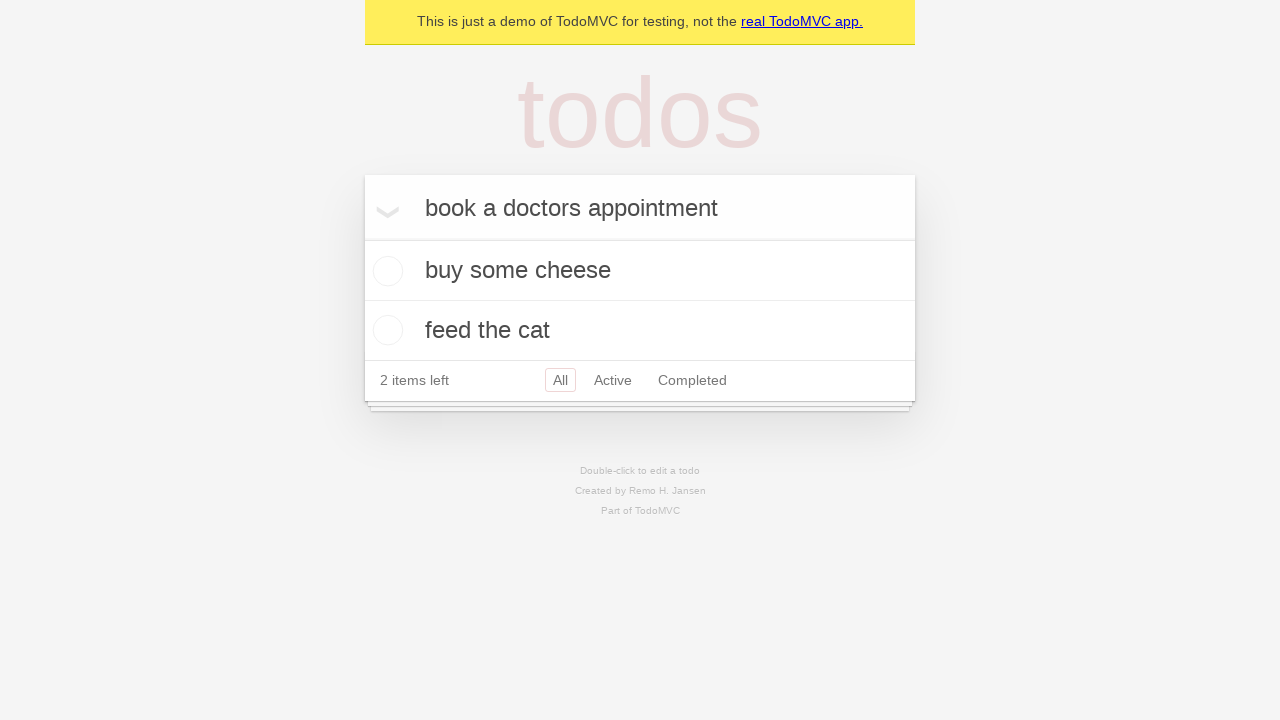

Pressed Enter to add 'book a doctors appointment' to the todo list on internal:attr=[placeholder="What needs to be done?"i]
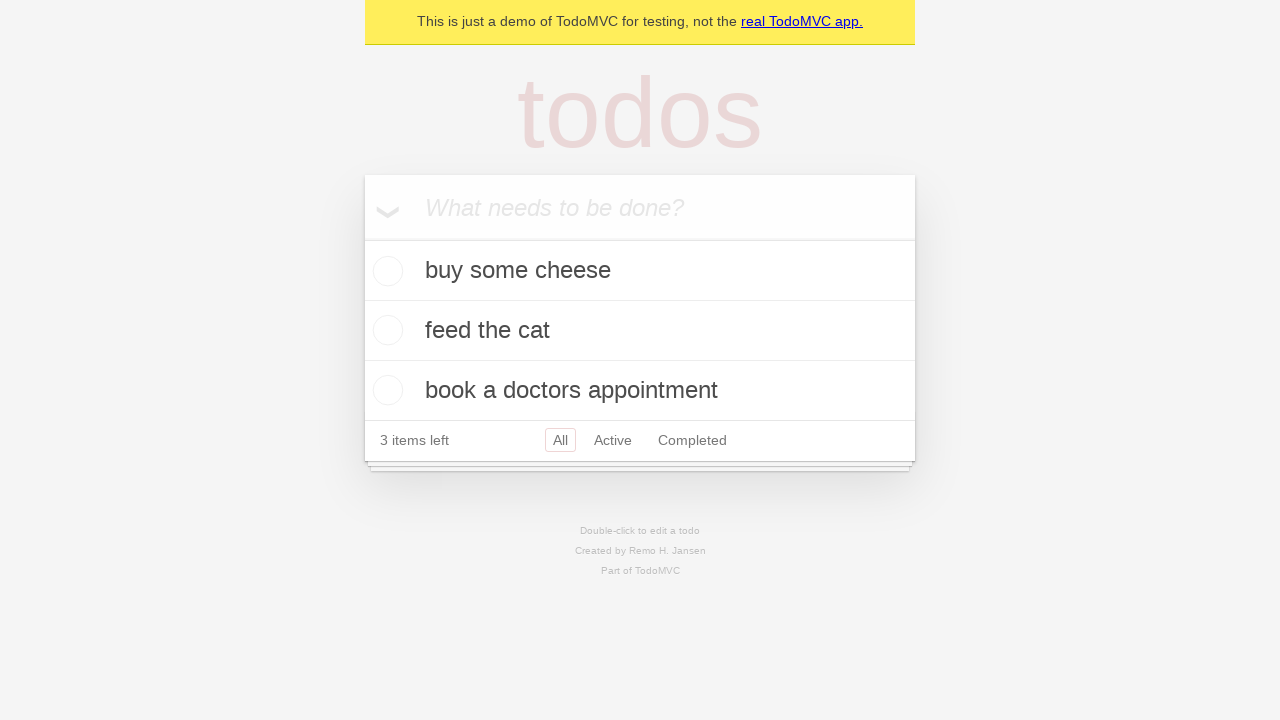

Waited for all 3 todo items to be added to the DOM
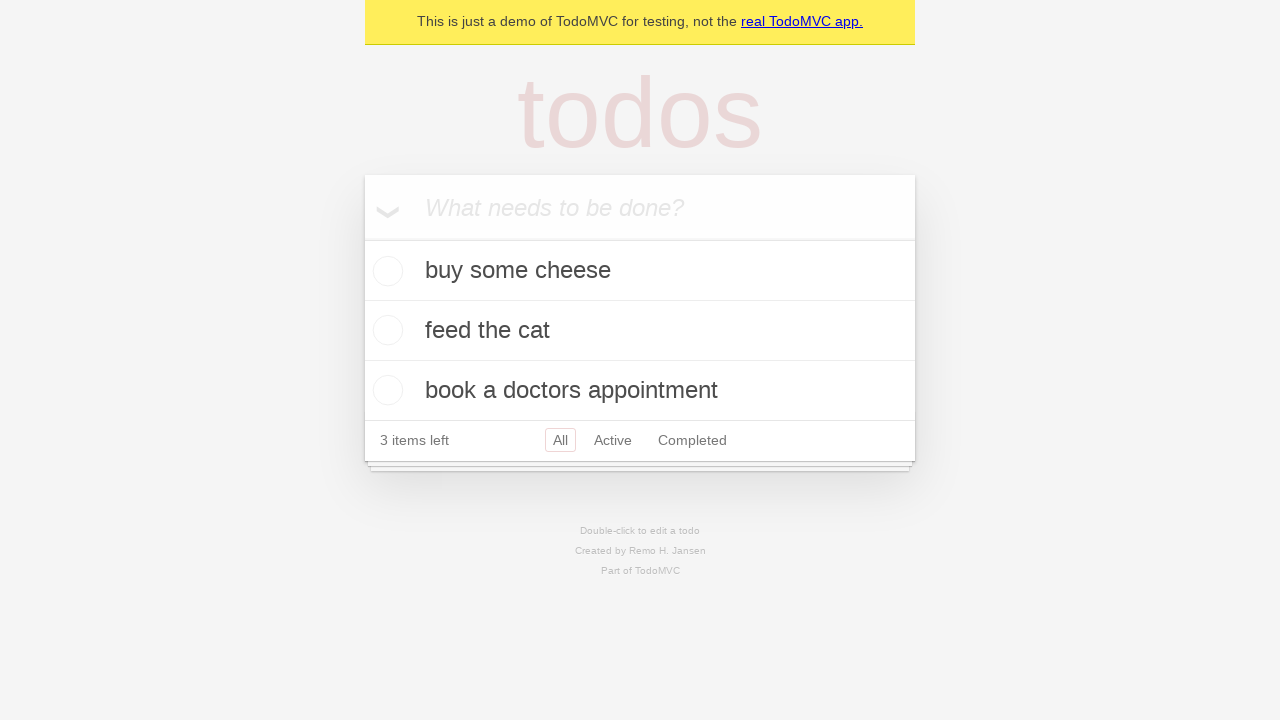

Checked the first todo item as complete at (385, 271) on .todo-list li .toggle >> nth=0
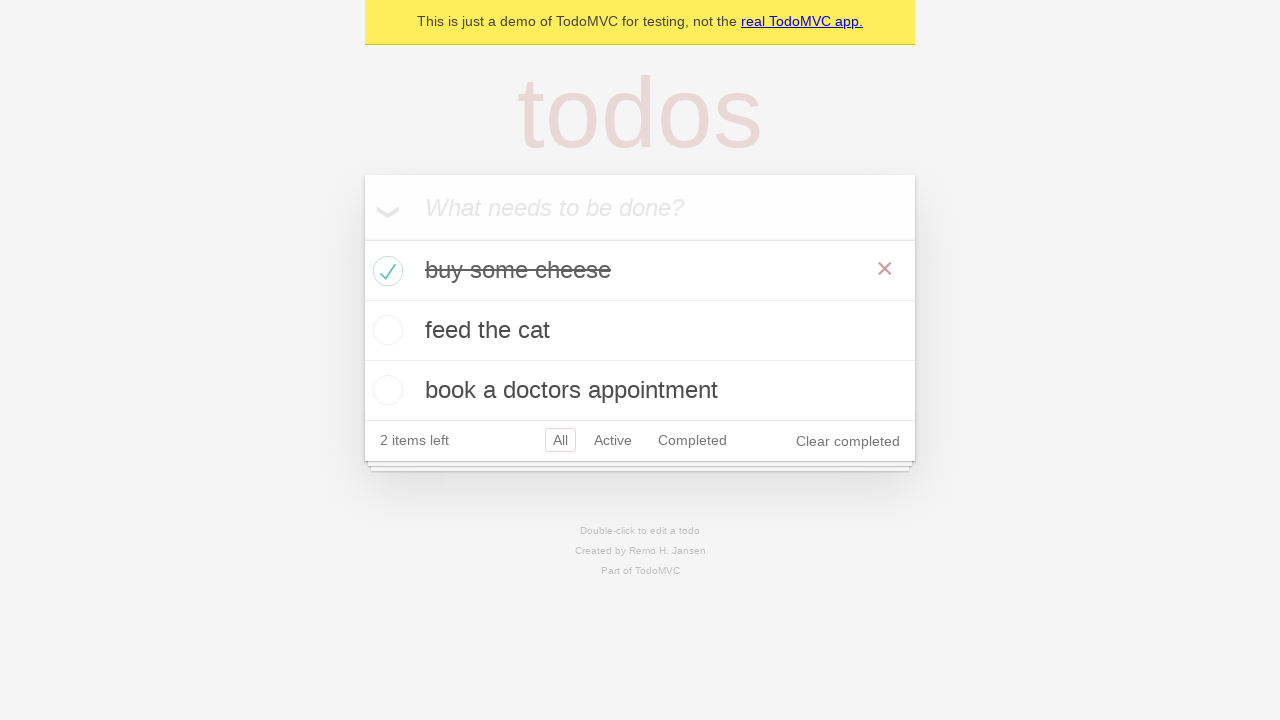

Verified that 'Clear completed' button is now visible
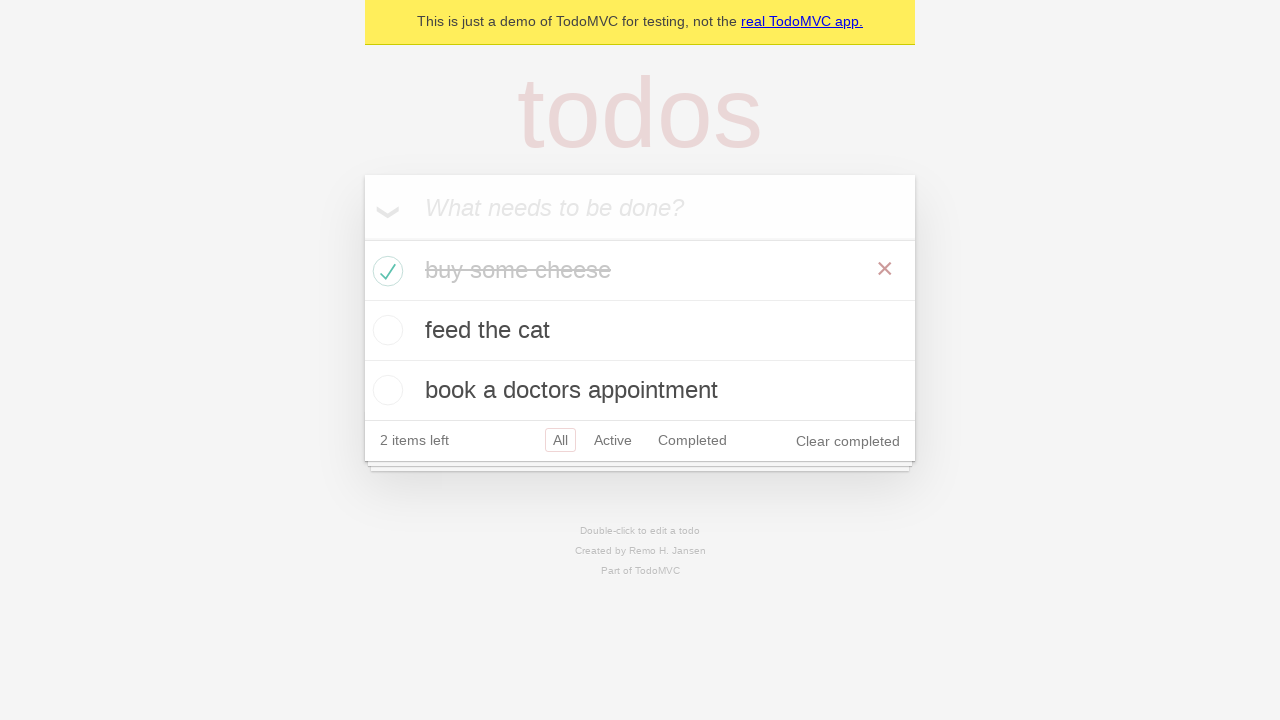

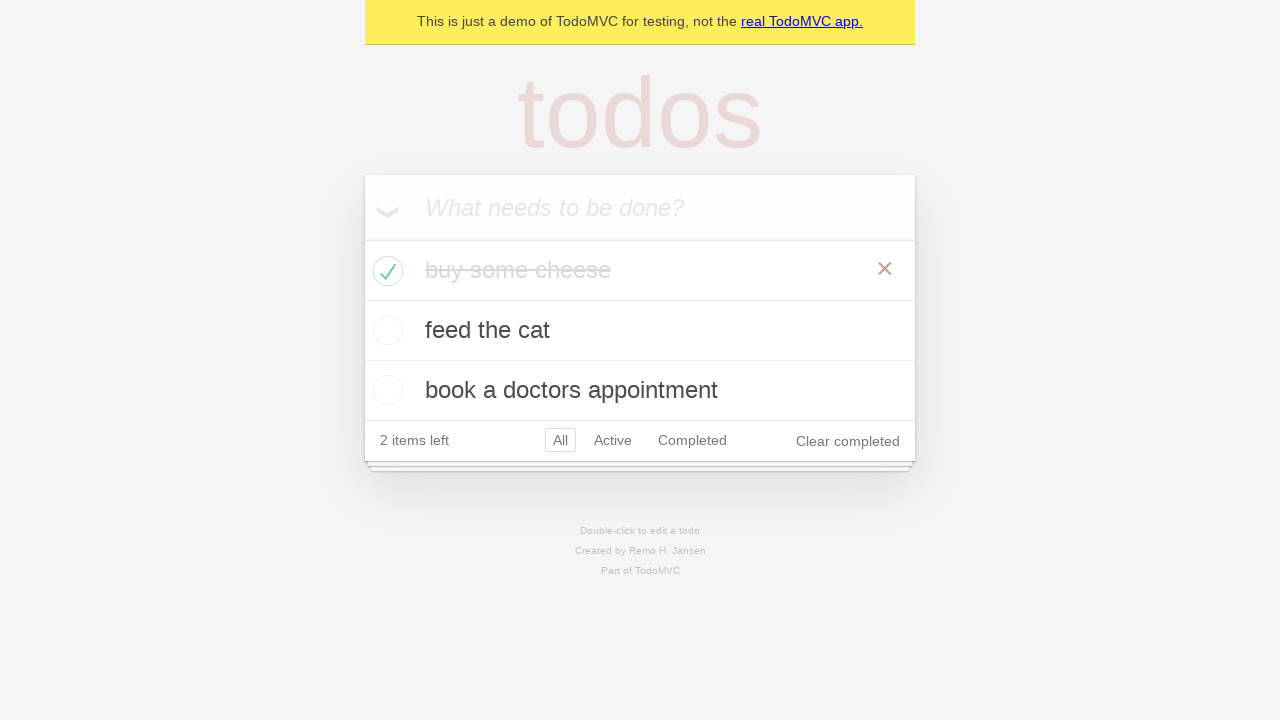